Tests passenger selection dropdown by clicking to open it and incrementing adult passenger count multiple times

Starting URL: https://rahulshettyacademy.com/dropdownsPractise/

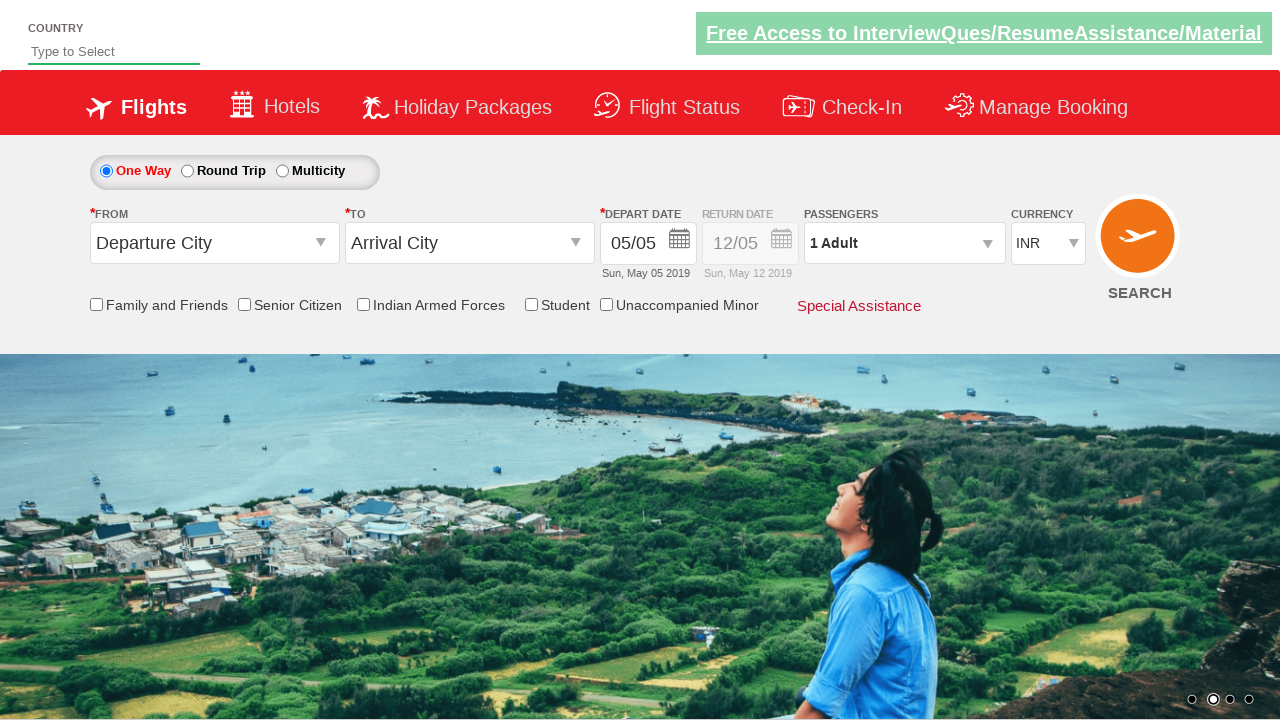

Clicked passenger info dropdown to open it at (904, 243) on #divpaxinfo
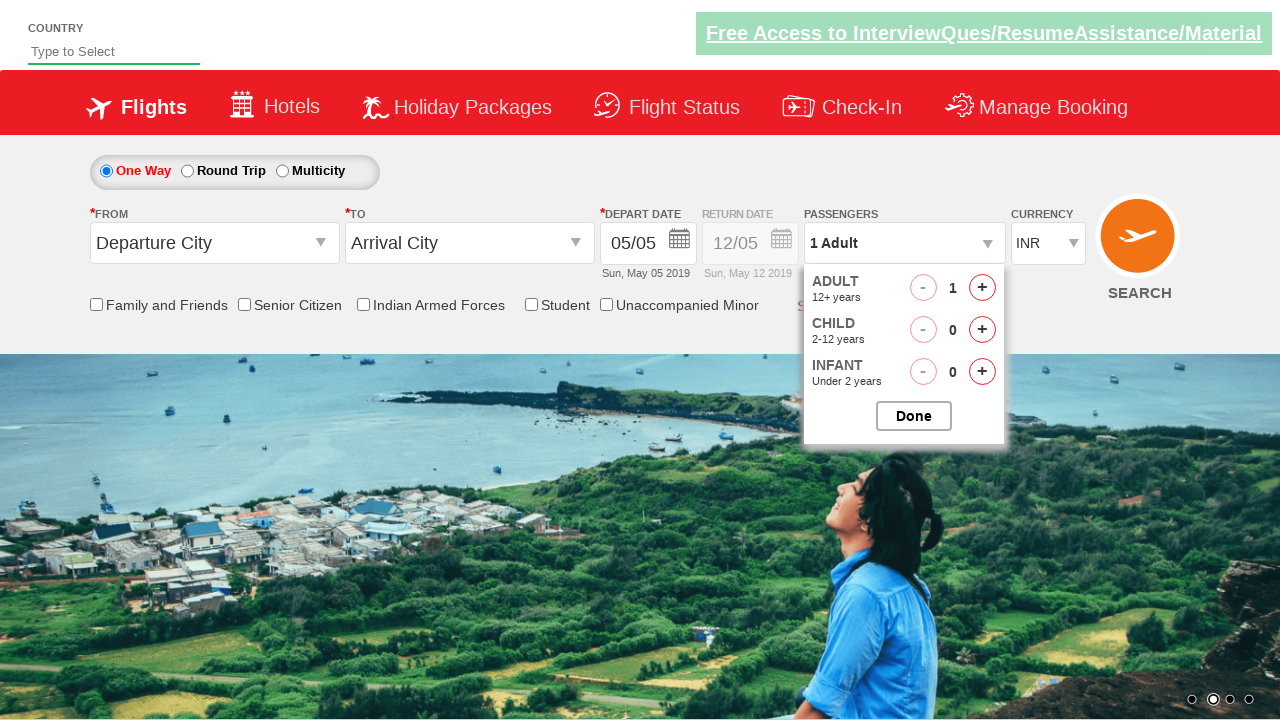

Clicked increment adult button (iteration 1 of 4) at (982, 288) on #hrefIncAdt
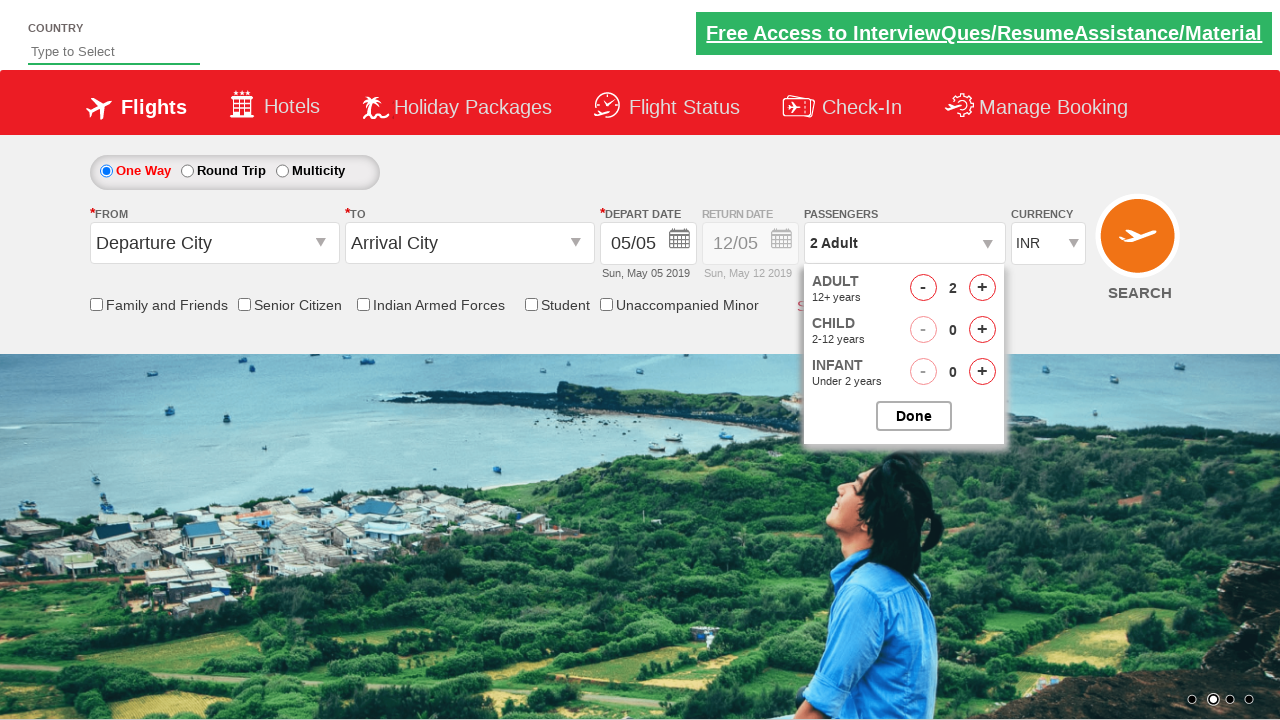

Clicked increment adult button (iteration 2 of 4) at (982, 288) on #hrefIncAdt
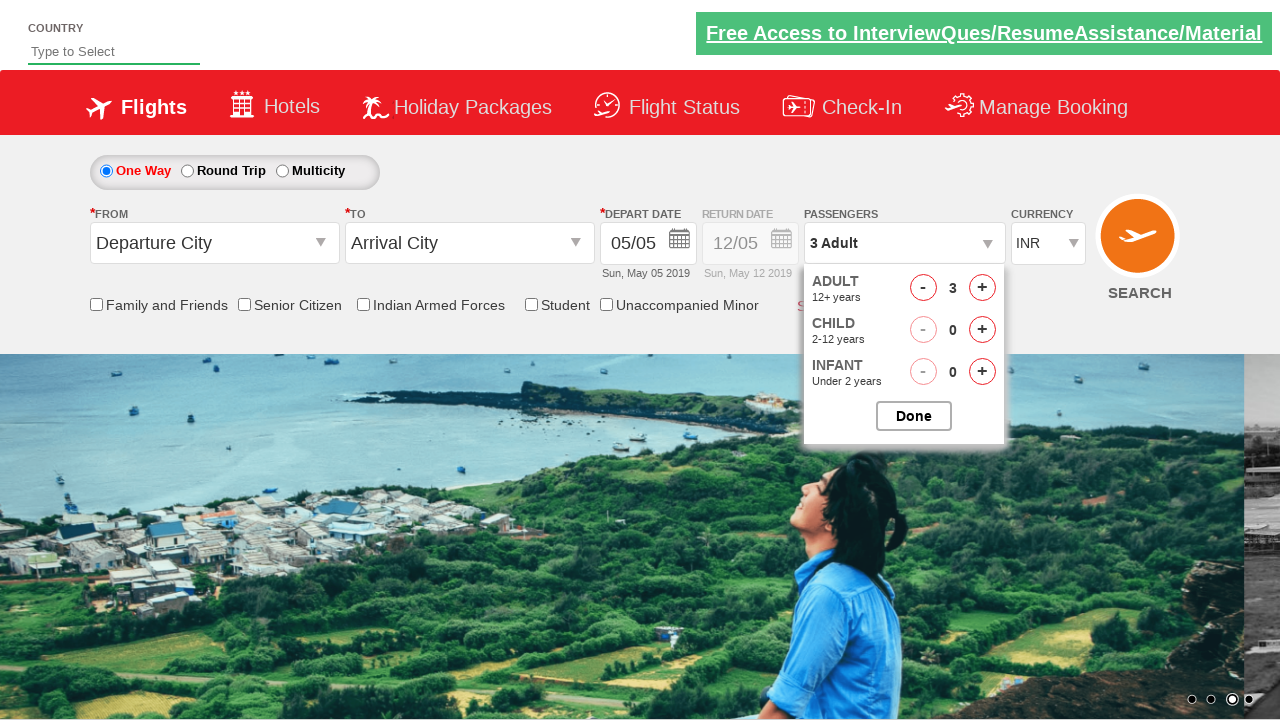

Clicked increment adult button (iteration 3 of 4) at (982, 288) on #hrefIncAdt
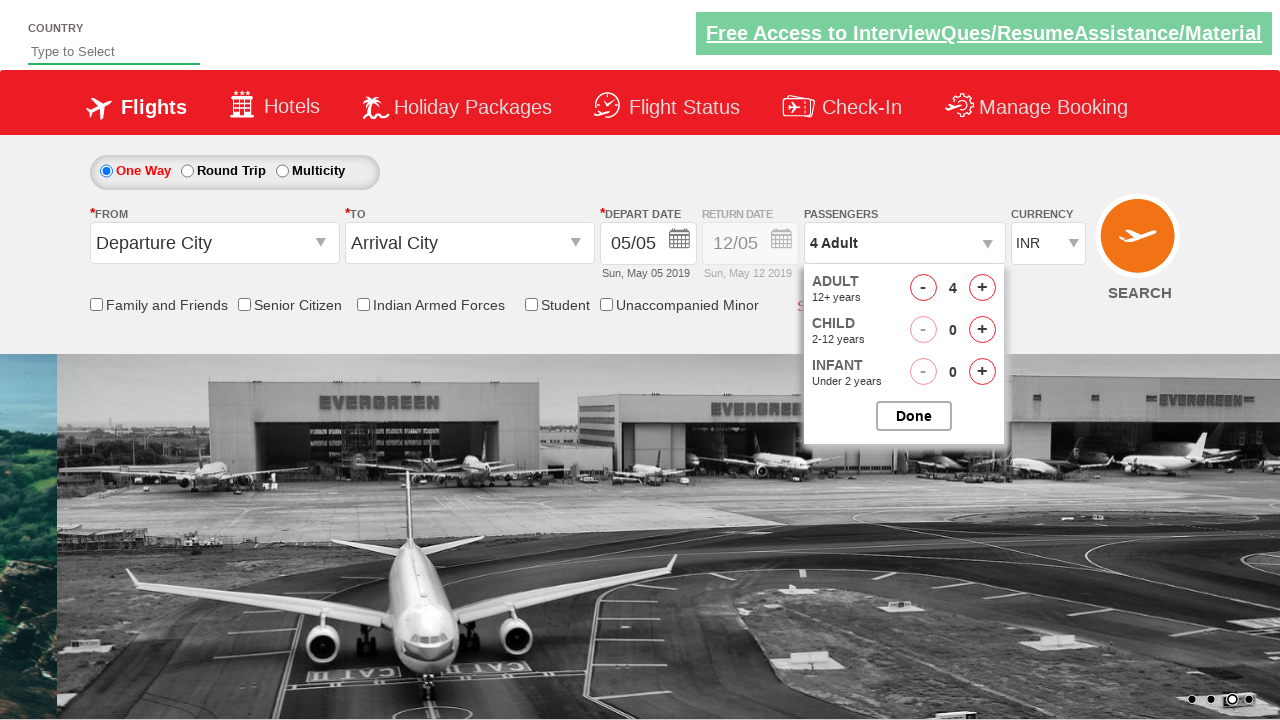

Clicked increment adult button (iteration 4 of 4) at (982, 288) on #hrefIncAdt
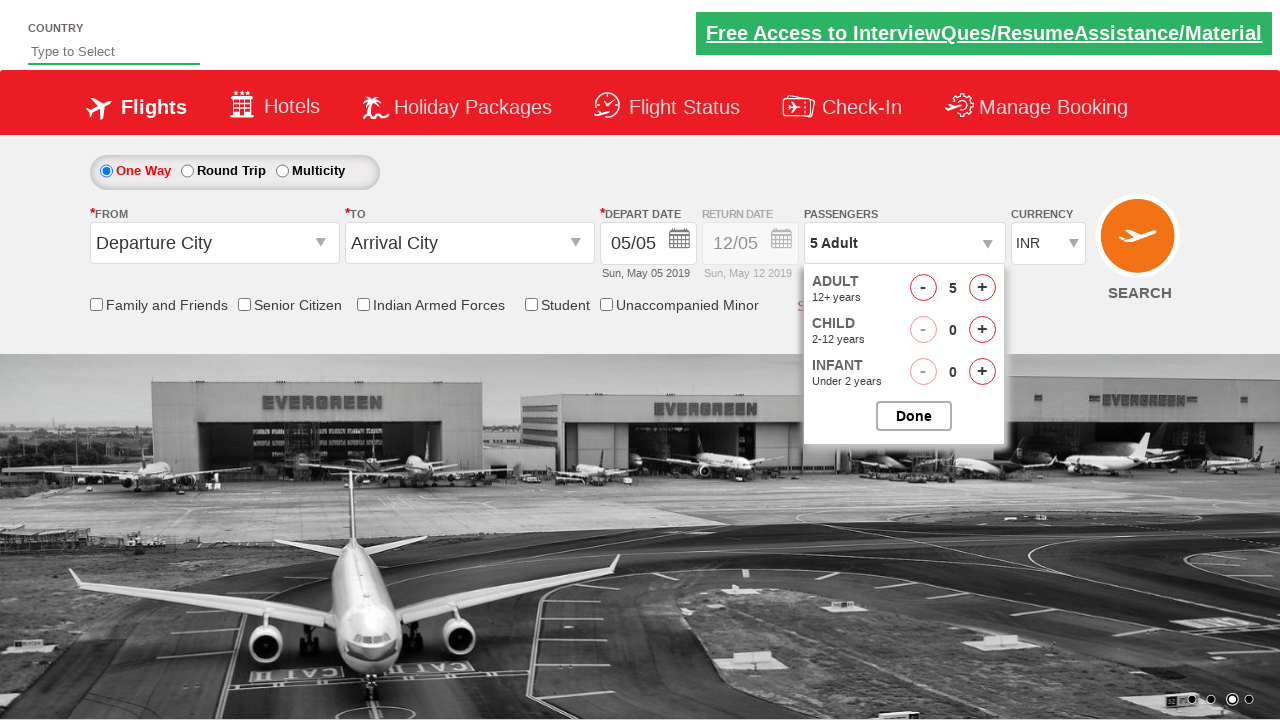

Closed the passenger selection dropdown at (914, 416) on #btnclosepaxoption
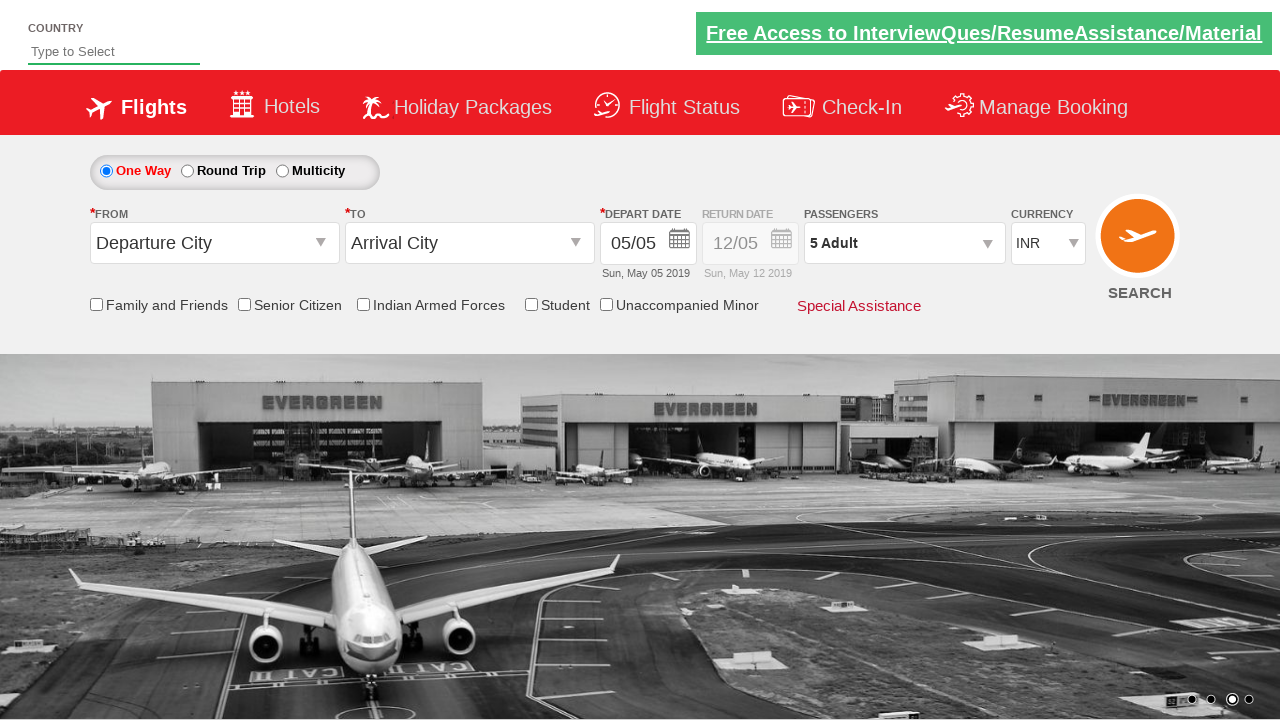

Retrieved passenger info text: 5 Adult
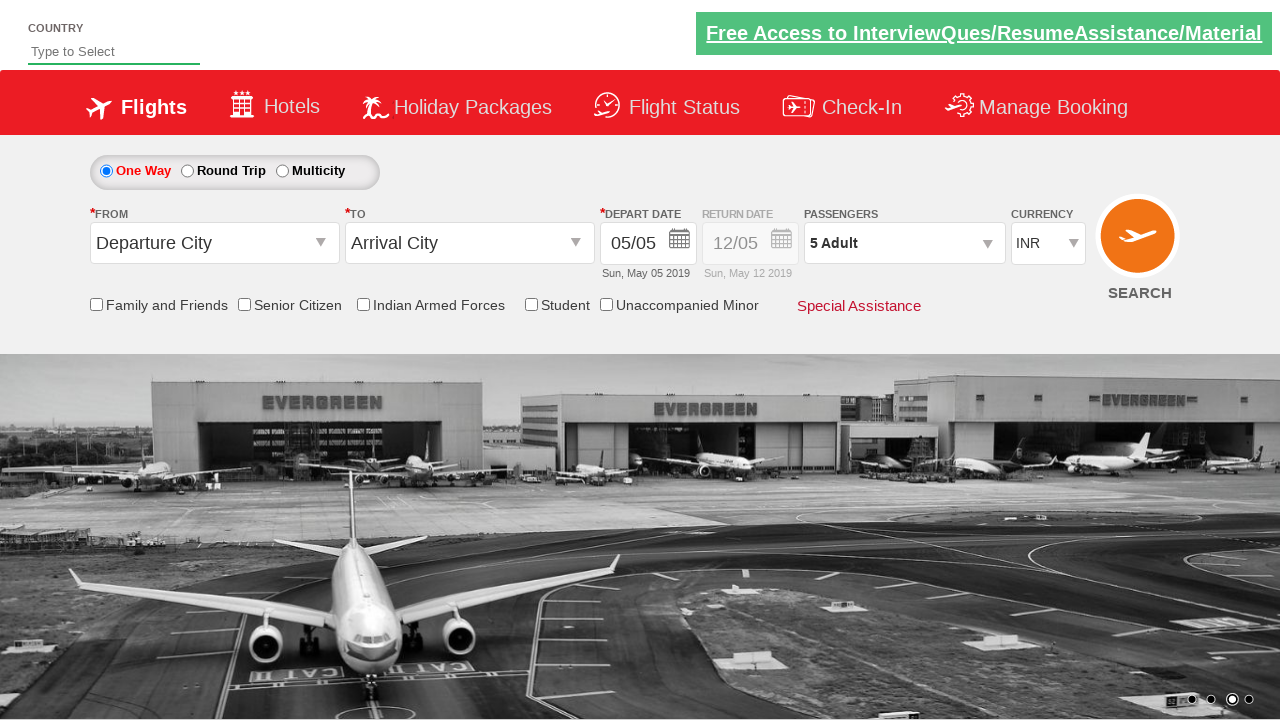

Printed passenger info to console
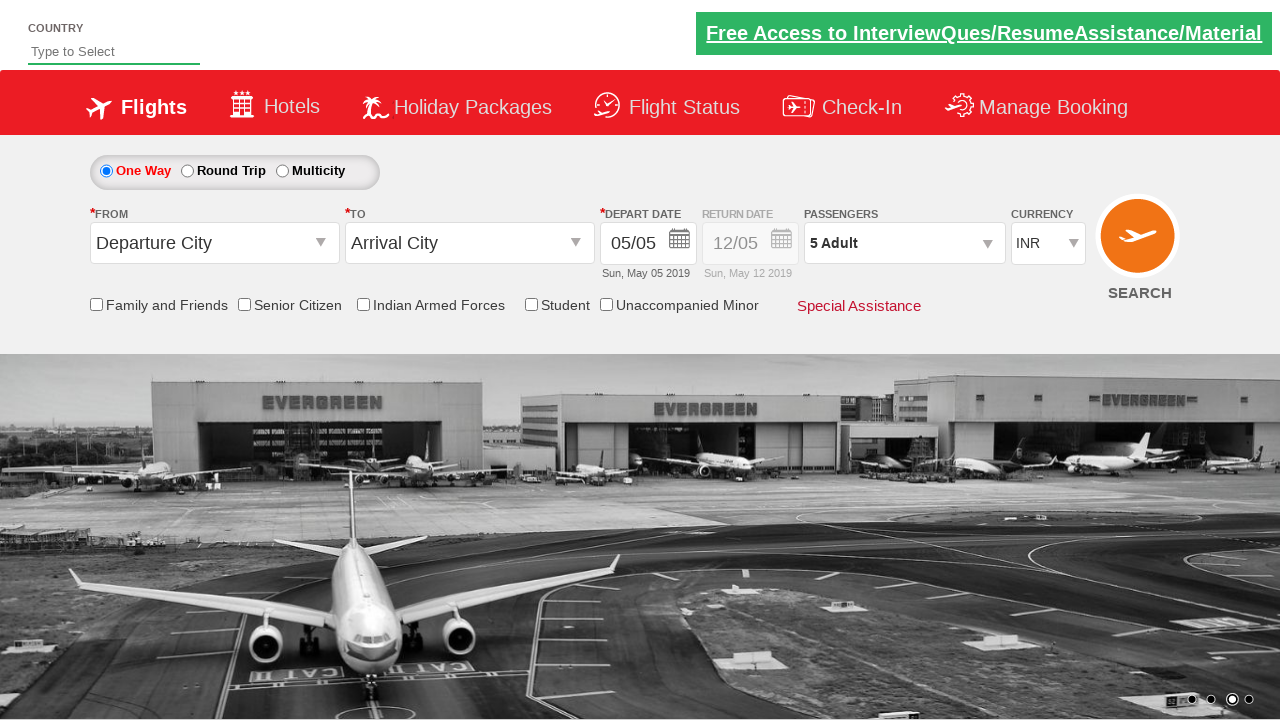

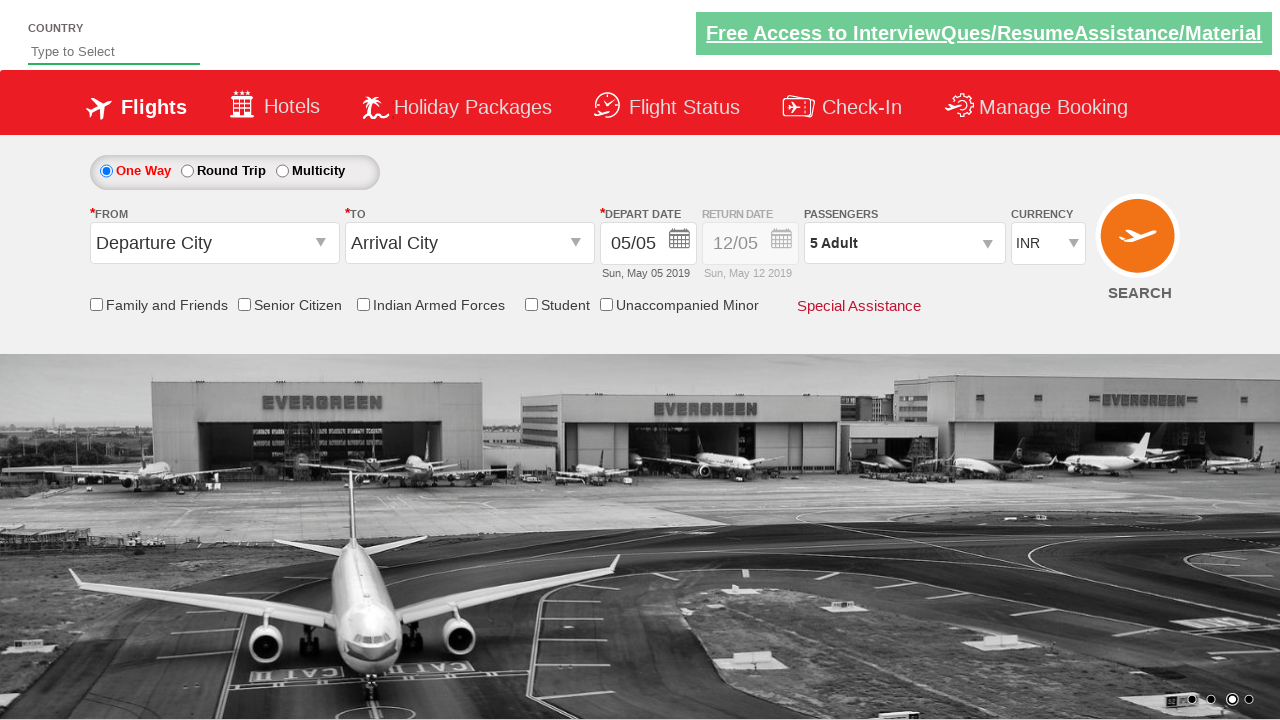